Tests form submission with various input types (password, checkbox, radio, dropdown) and then navigates to shop page to add a Nokia Edge product to cart

Starting URL: https://rahulshettyacademy.com/angularpractice/

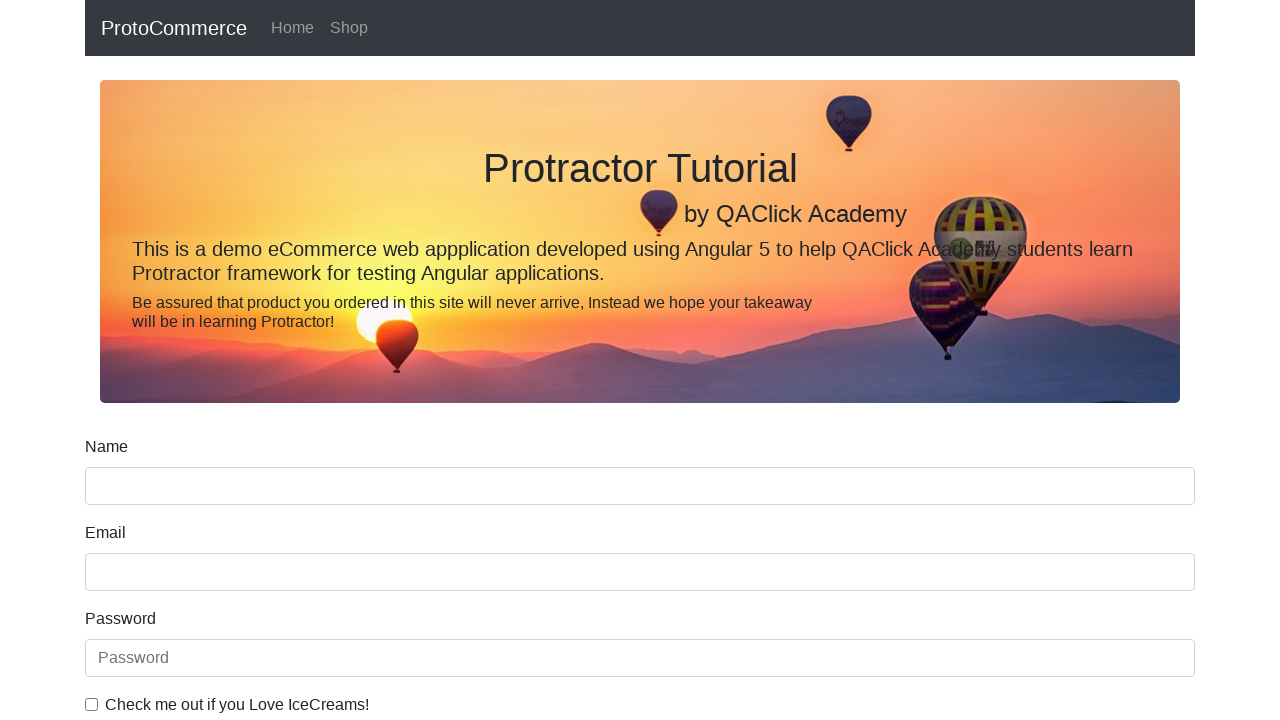

Filled password field with 'learning123' on internal:attr=[placeholder="Password"i]
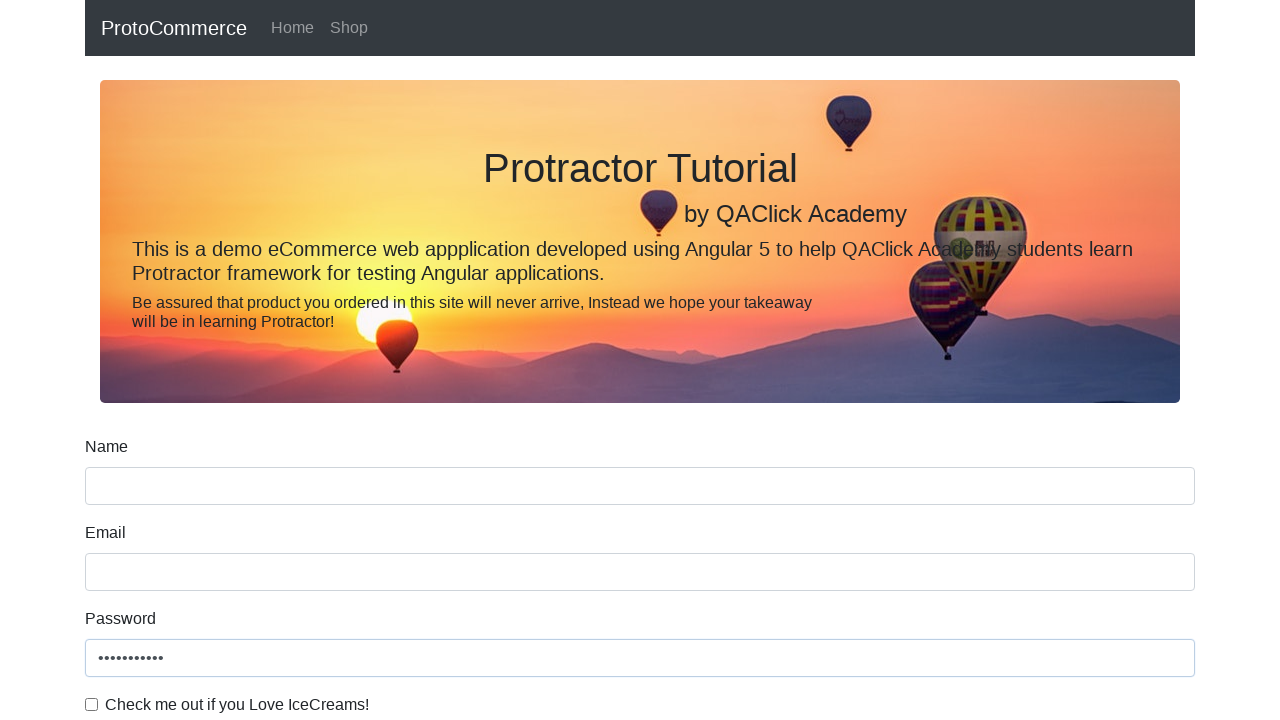

Checked the ice cream checkbox at (92, 704) on internal:label="Check me out if you Love IceCreams!"i
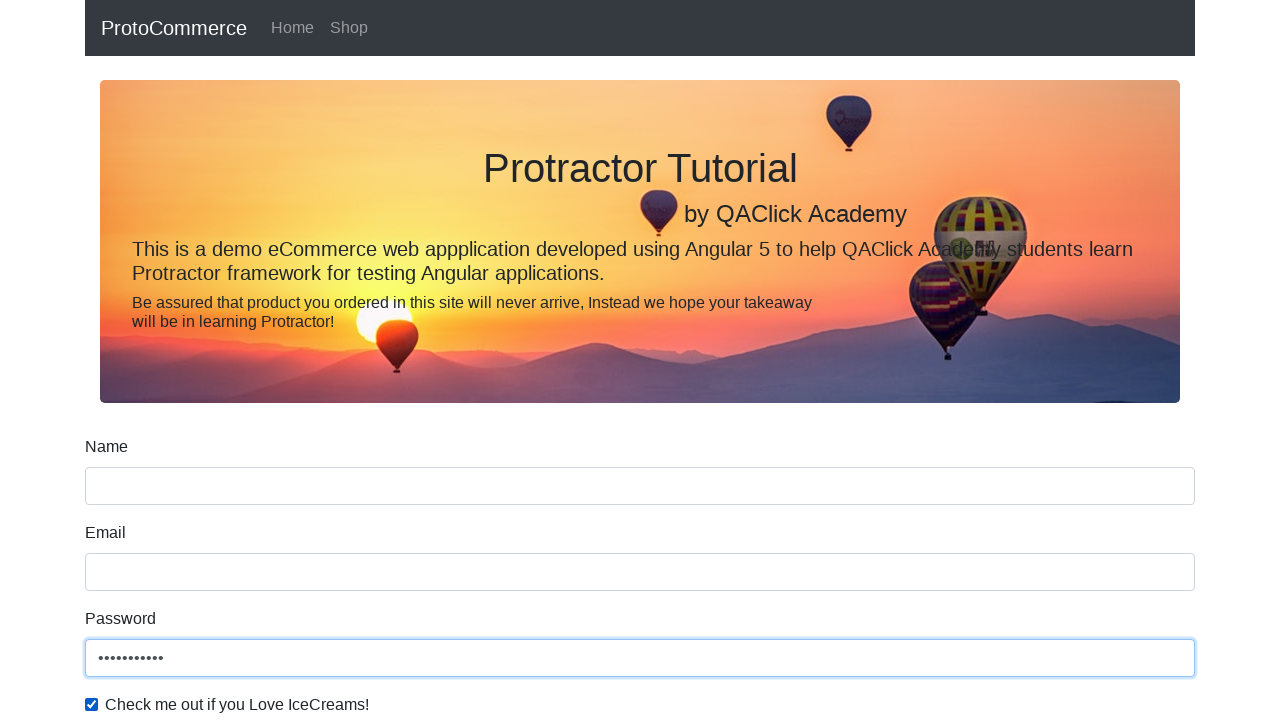

Selected Employed radio button at (326, 360) on internal:label="Employed"i
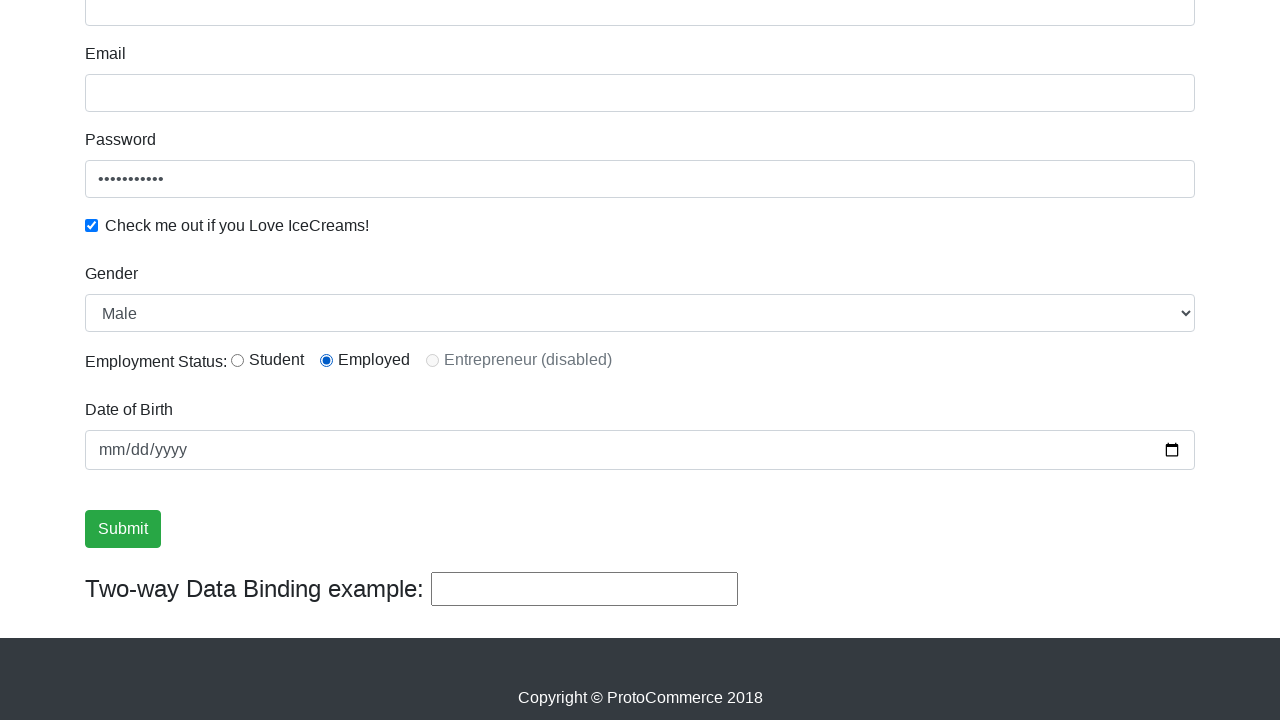

Selected Female from Gender dropdown on internal:label="Gender"i
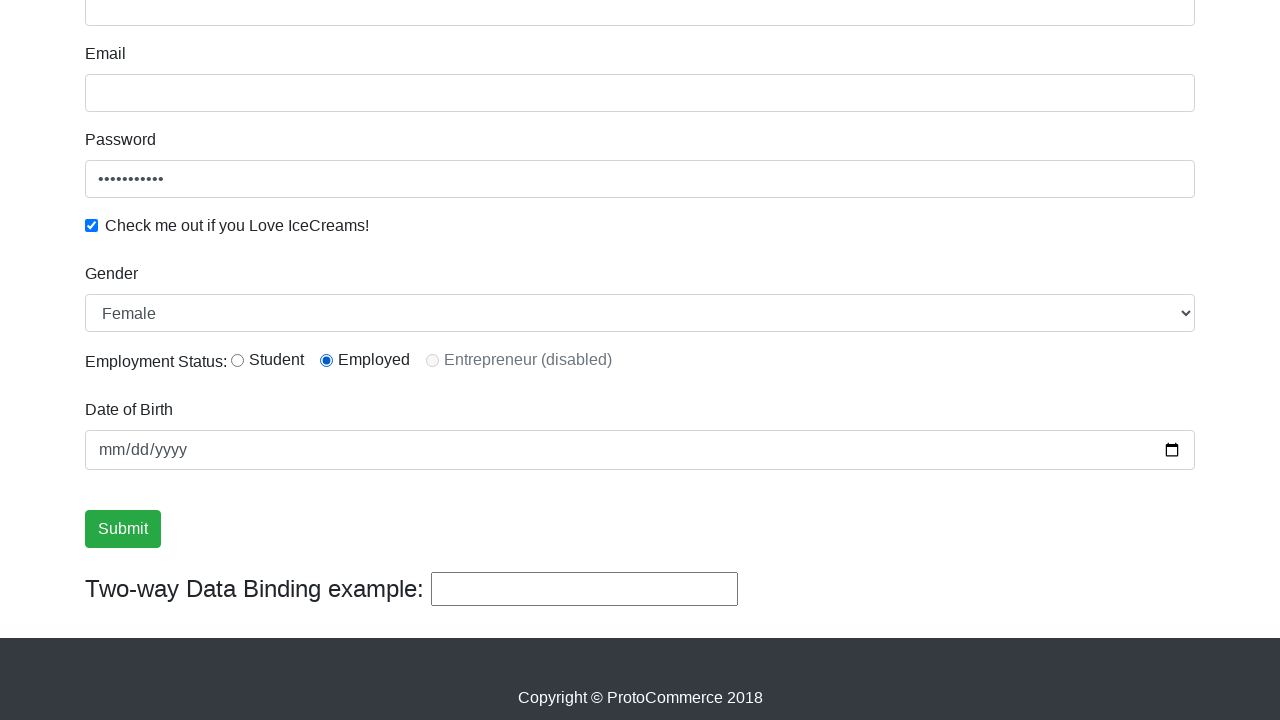

Clicked Submit button to submit the form at (123, 529) on internal:role=button[name="Submit"i]
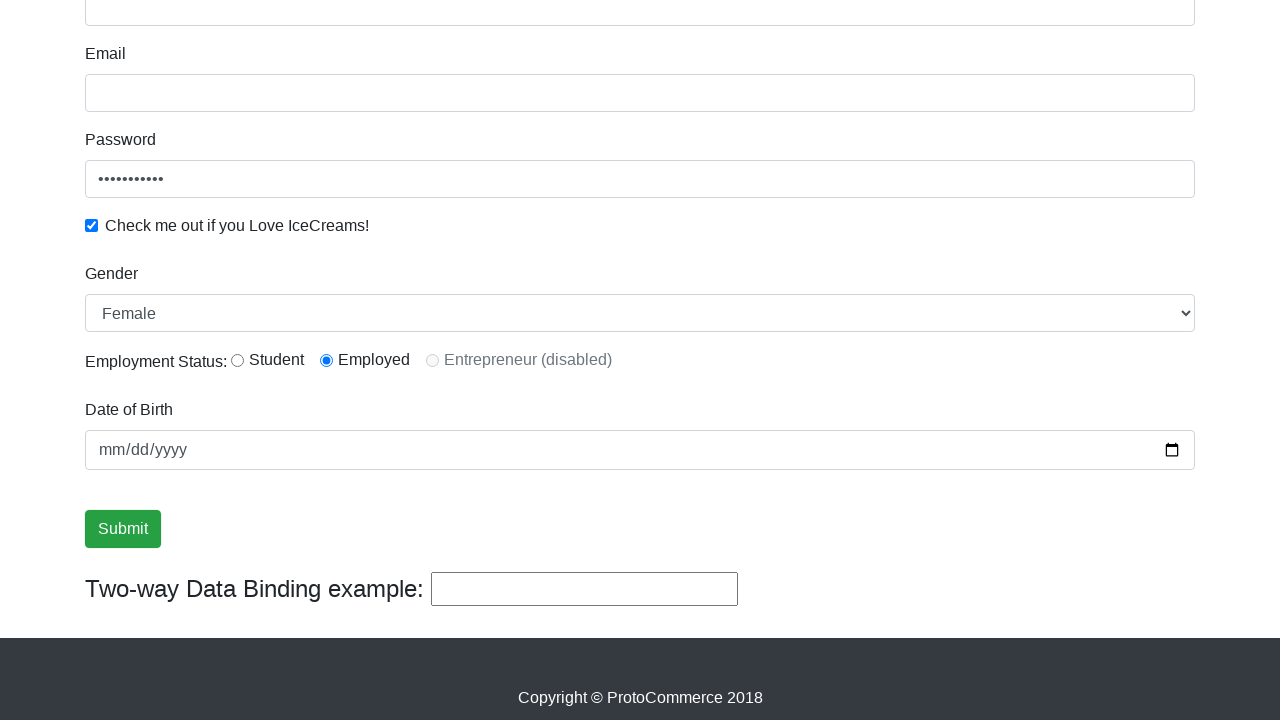

Success message appeared on the page
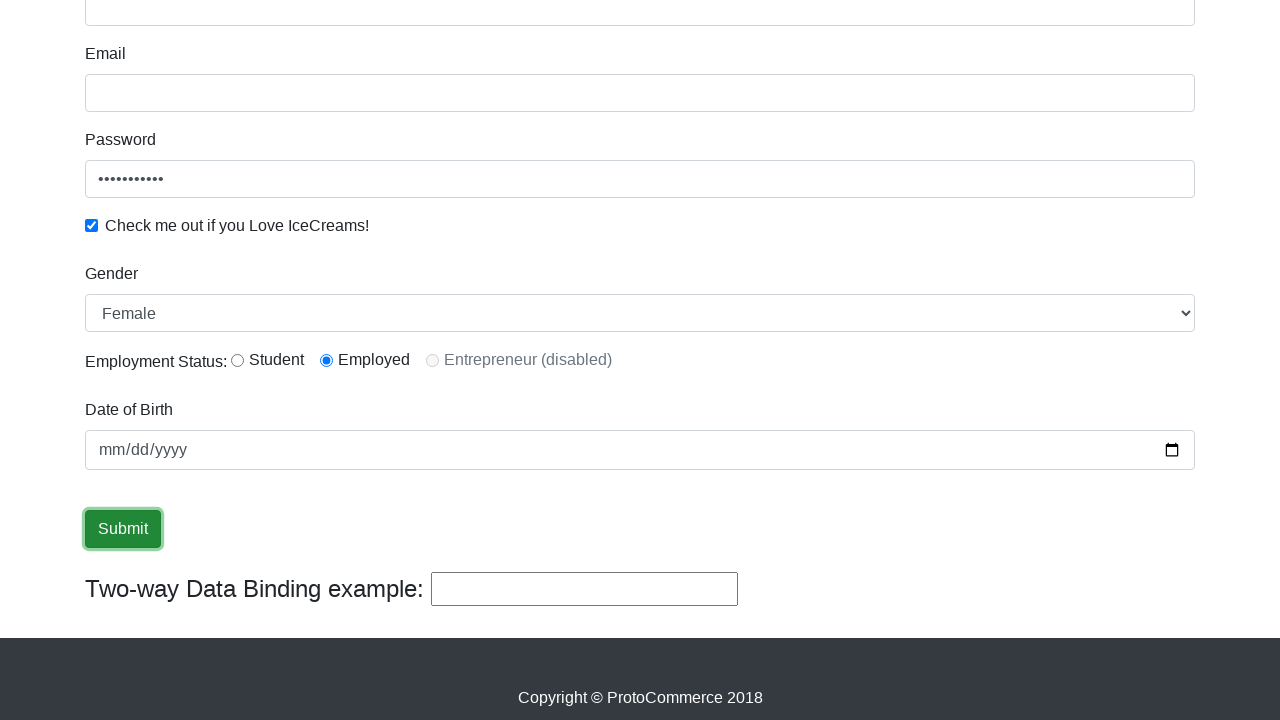

Clicked Shop link to navigate to shop page at (349, 28) on internal:role=link[name="Shop"i]
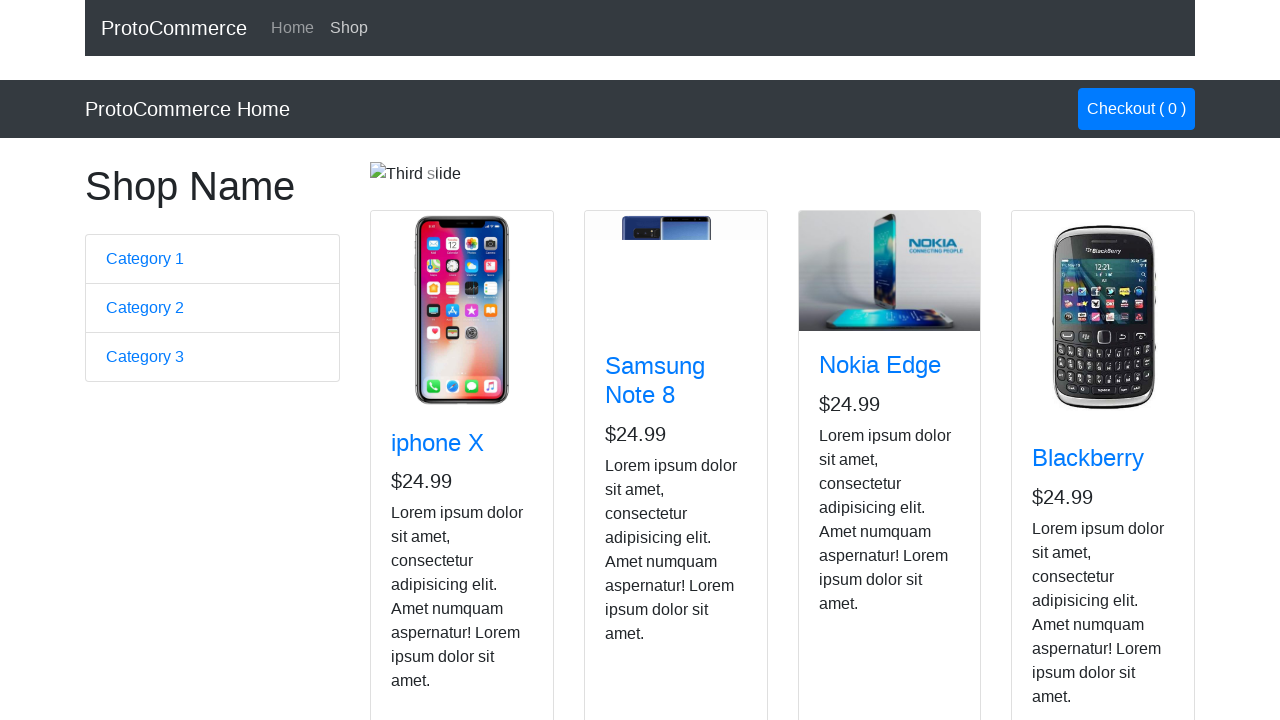

Added Nokia Edge product to cart at (854, 528) on app-card >> internal:has-text="Nokia Edge"i >> internal:role=button[name="Add "i
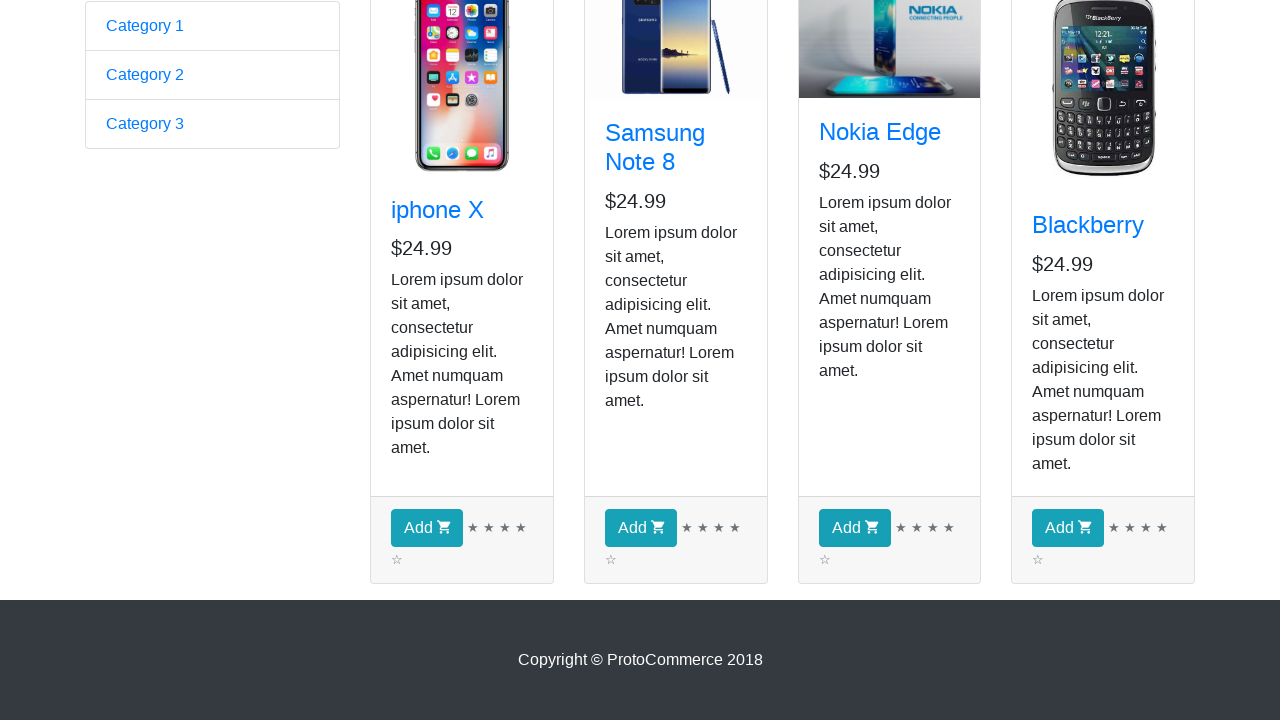

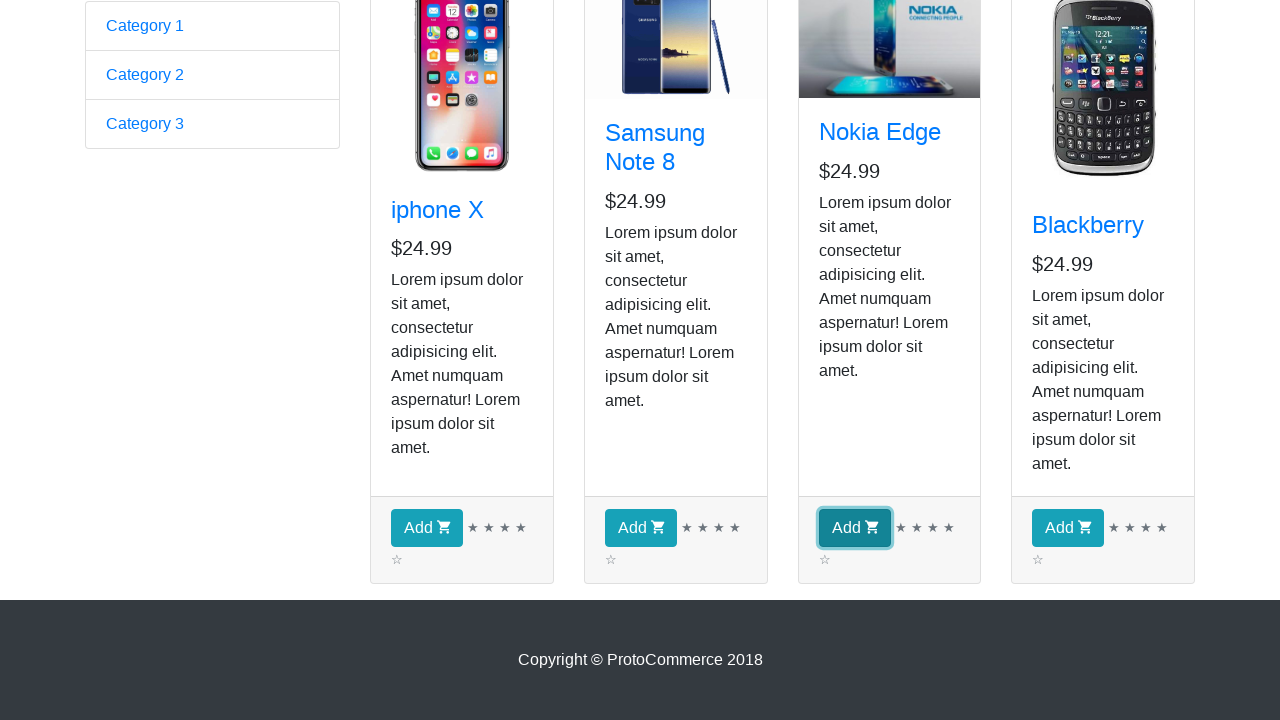